Tests the search input field by verifying it is visible, has a placeholder containing 'search', and accepts text input correctly.

Starting URL: https://theconnectedshop.com/

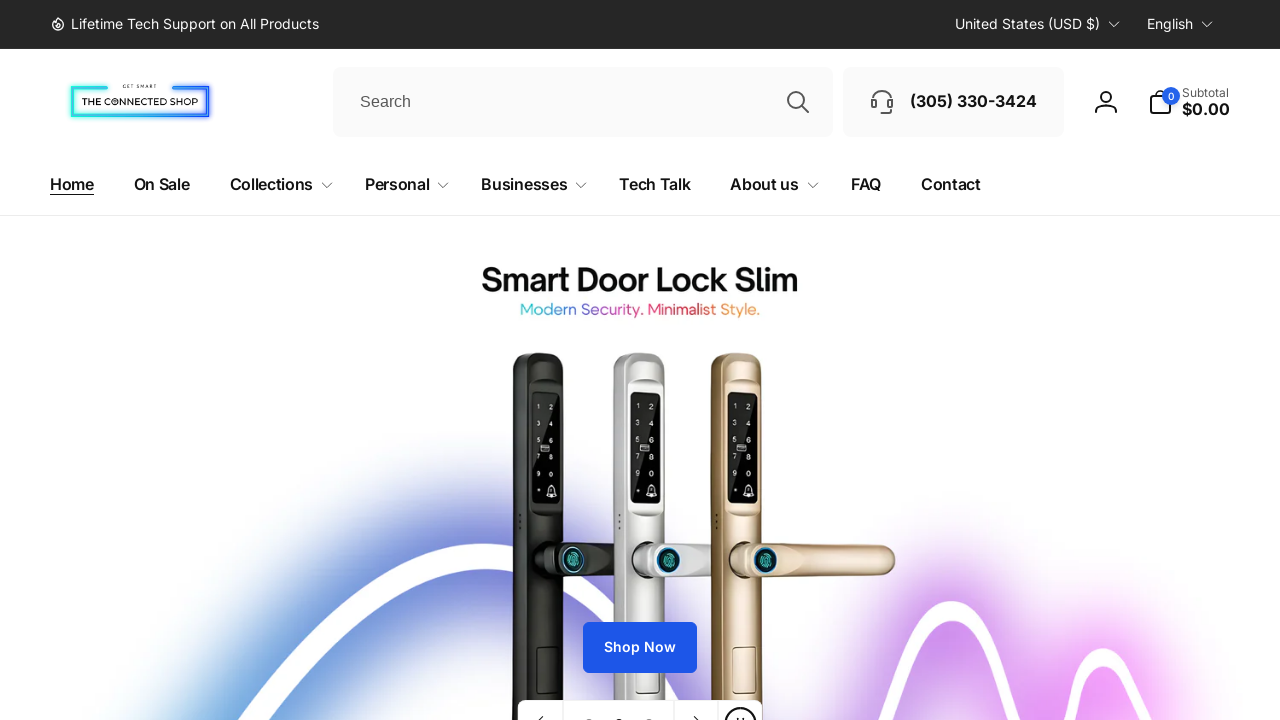

Search input field is visible and ready
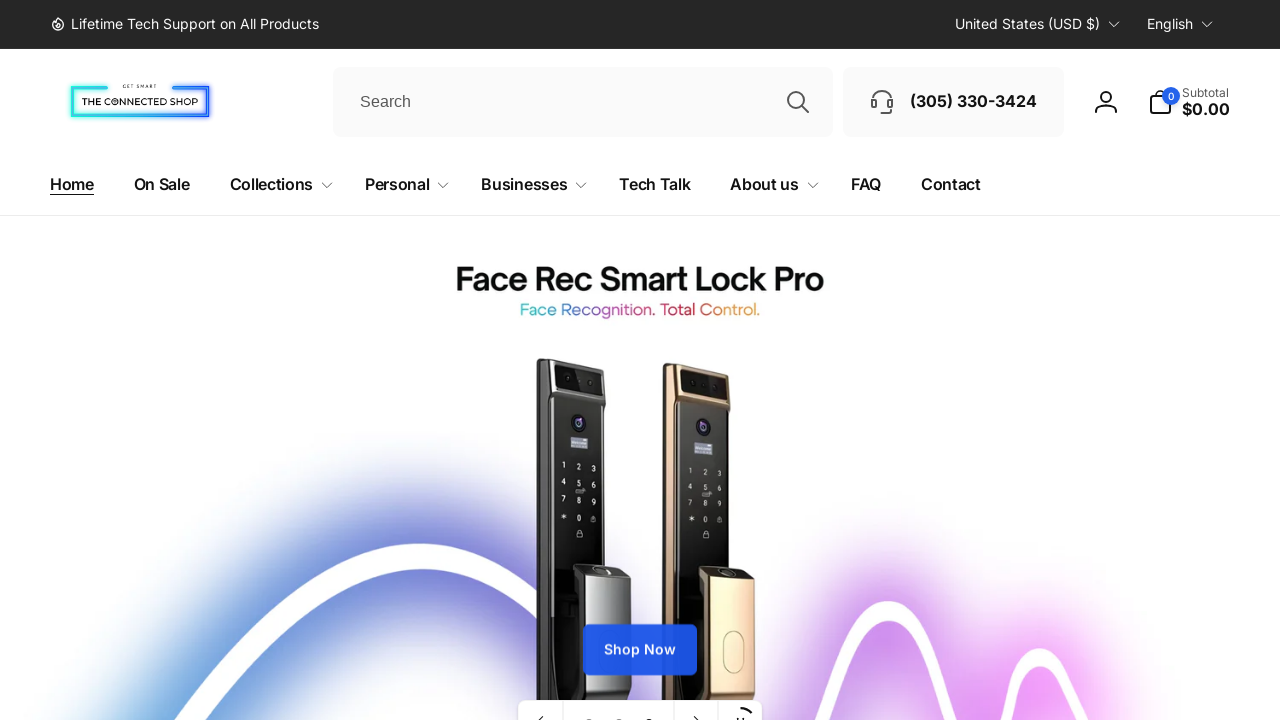

Verified search input field is visible
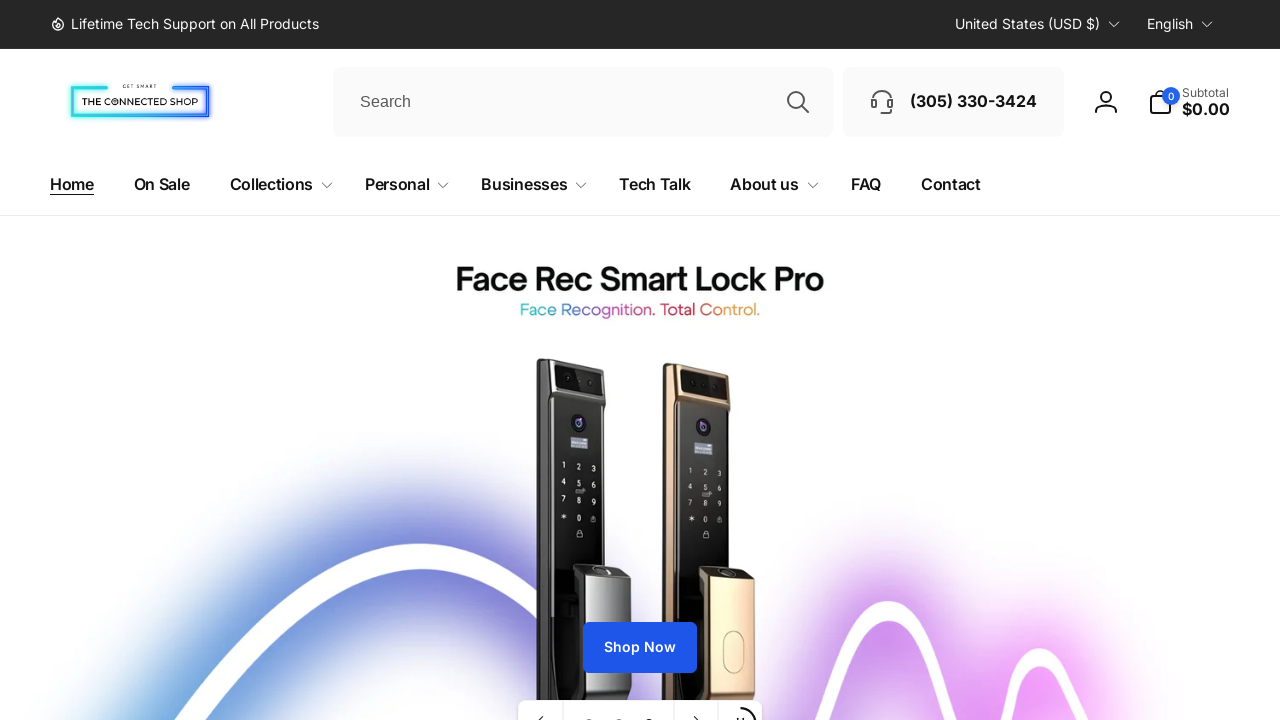

Retrieved placeholder attribute: 'Search'
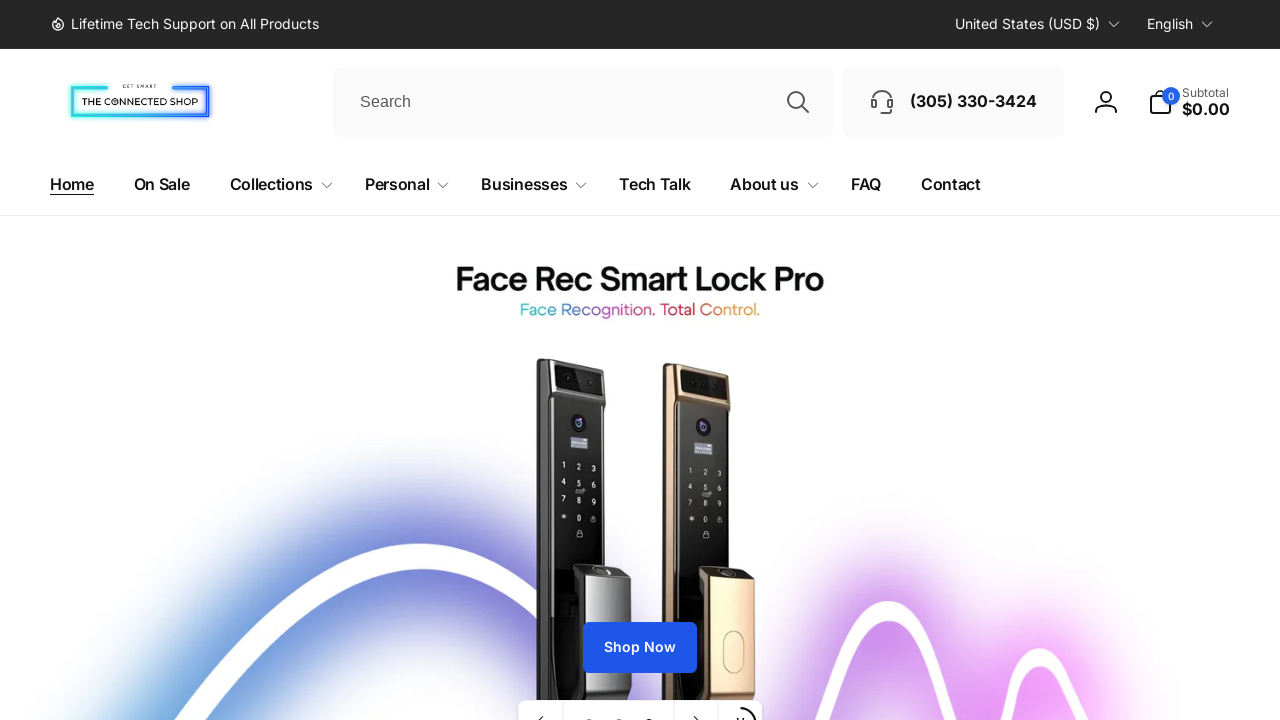

Verified placeholder contains 'search'
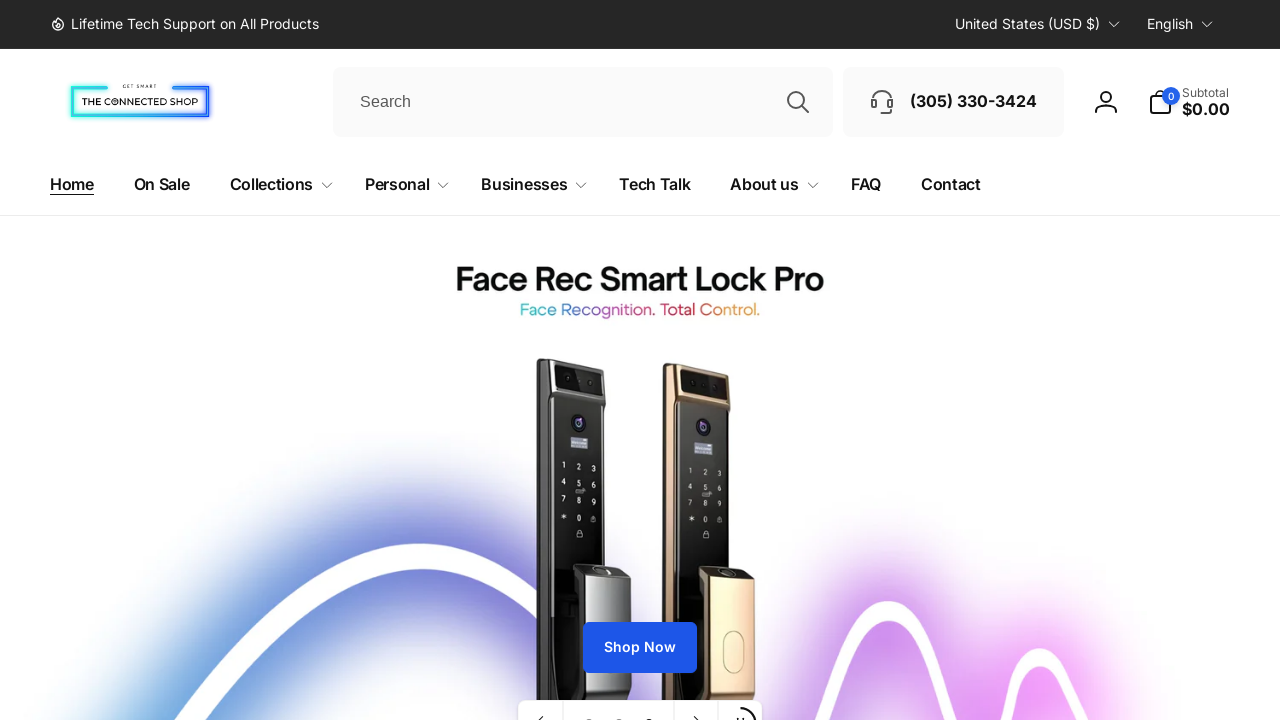

Cleared the search input field
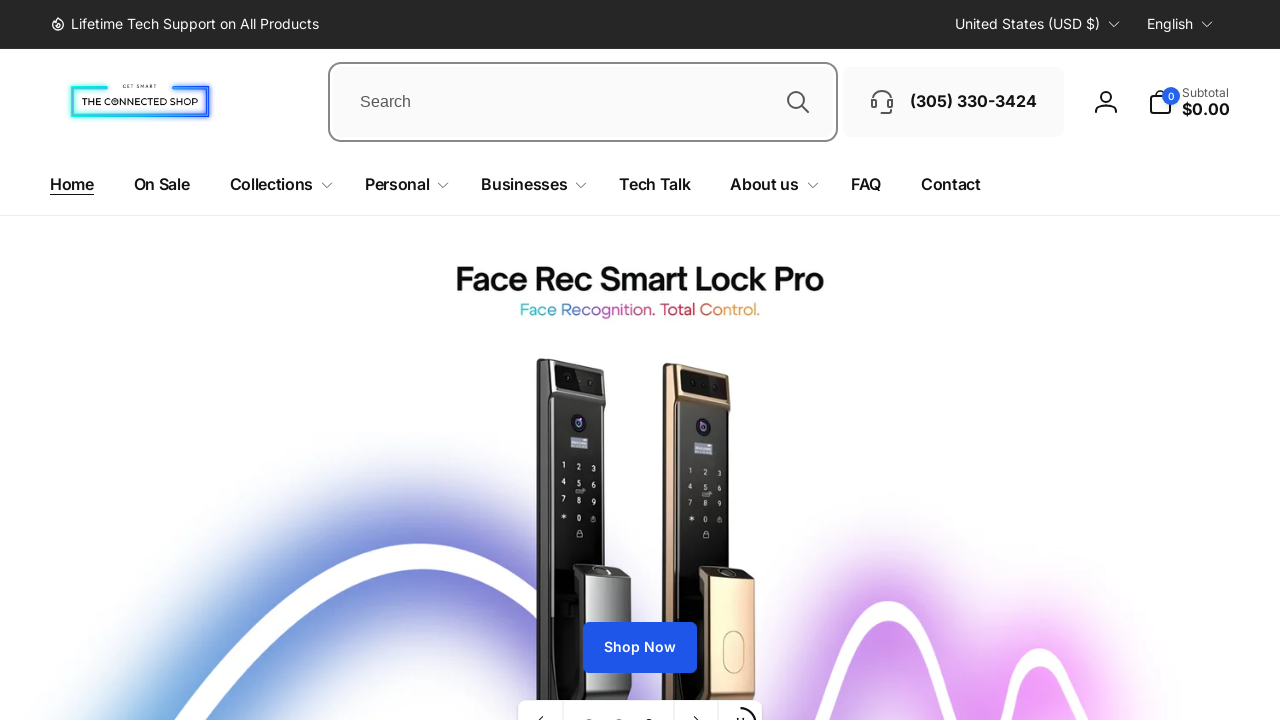

Typed 'lock' into the search input field
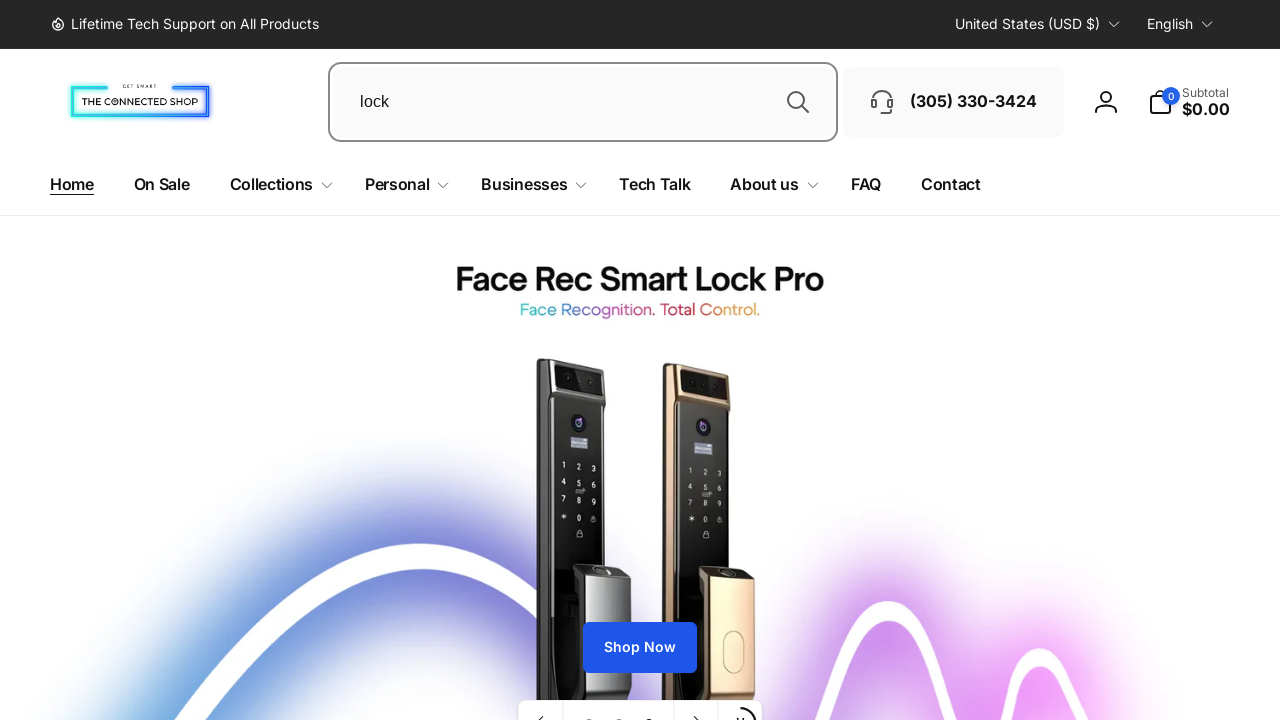

Verified search input contains the entered text 'lock'
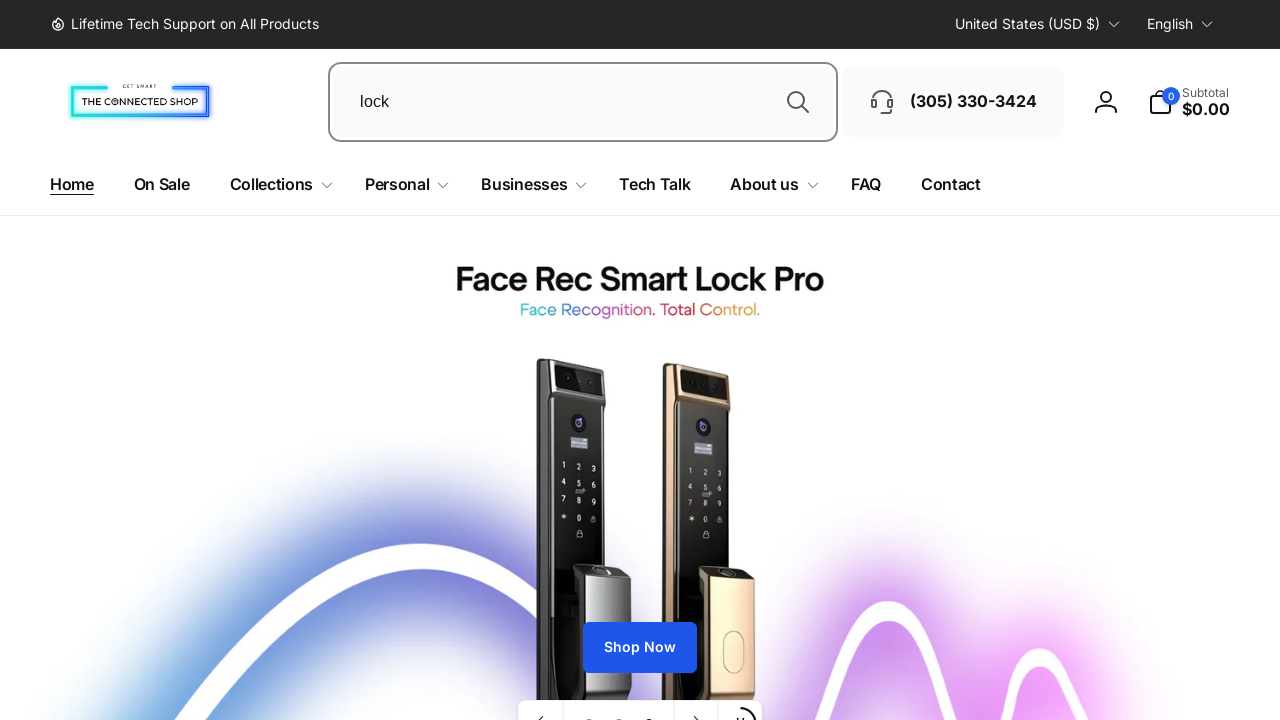

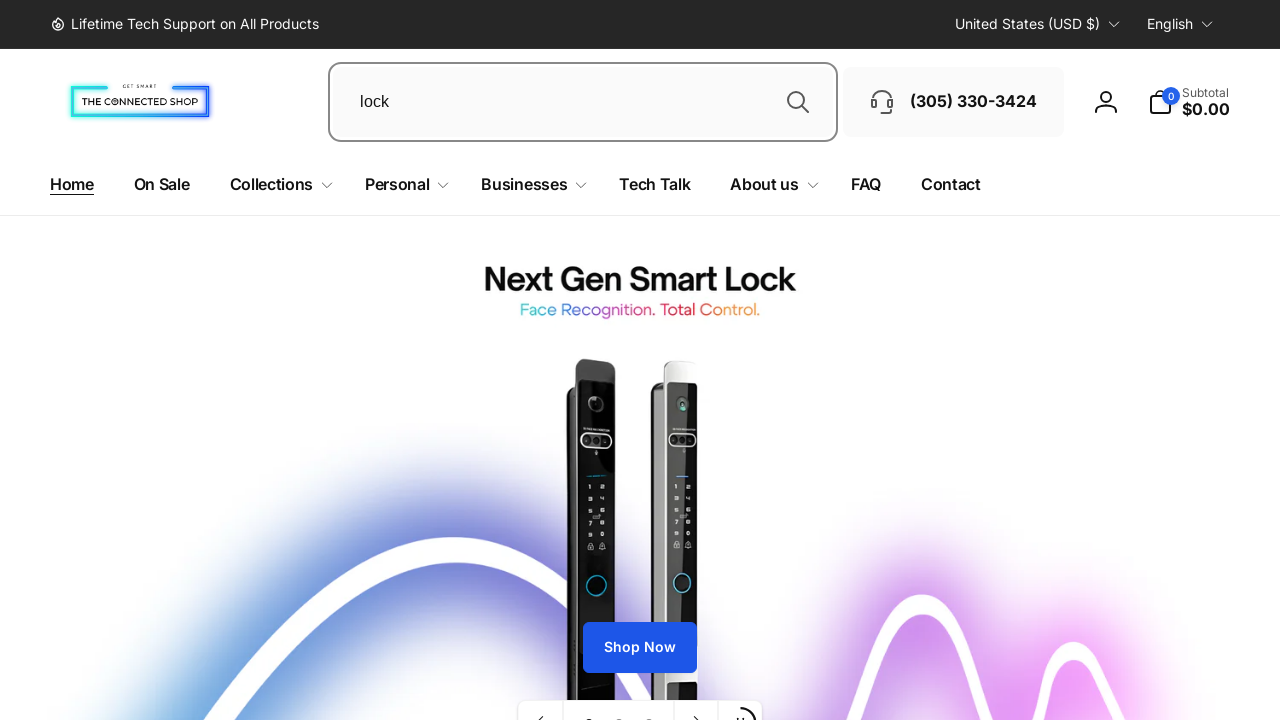